Tests navigation on Playwright documentation site by verifying the page title and clicking on the Docs link to navigate to the Installation page

Starting URL: https://playwright.dev

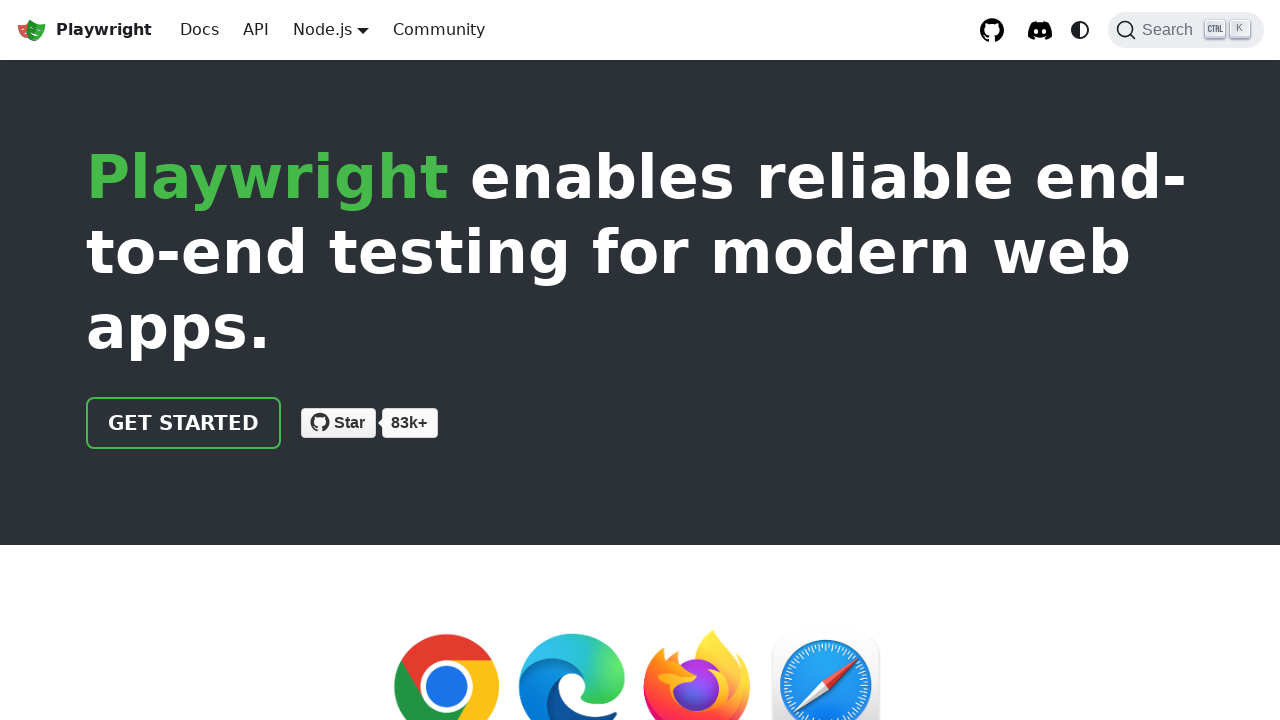

Verified page title contains 'Playwright'
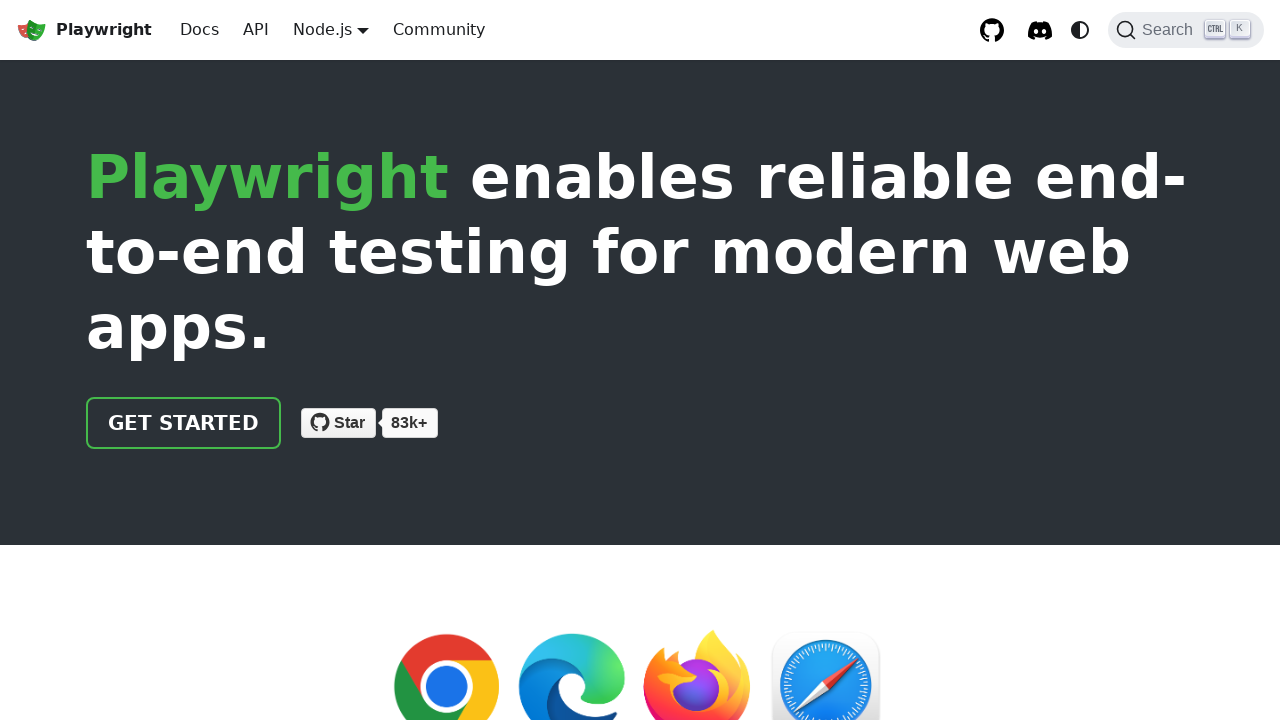

Clicked on the Docs link in the header at (184, 423) on xpath=//html/body/div/div[2]/header/div/div/a
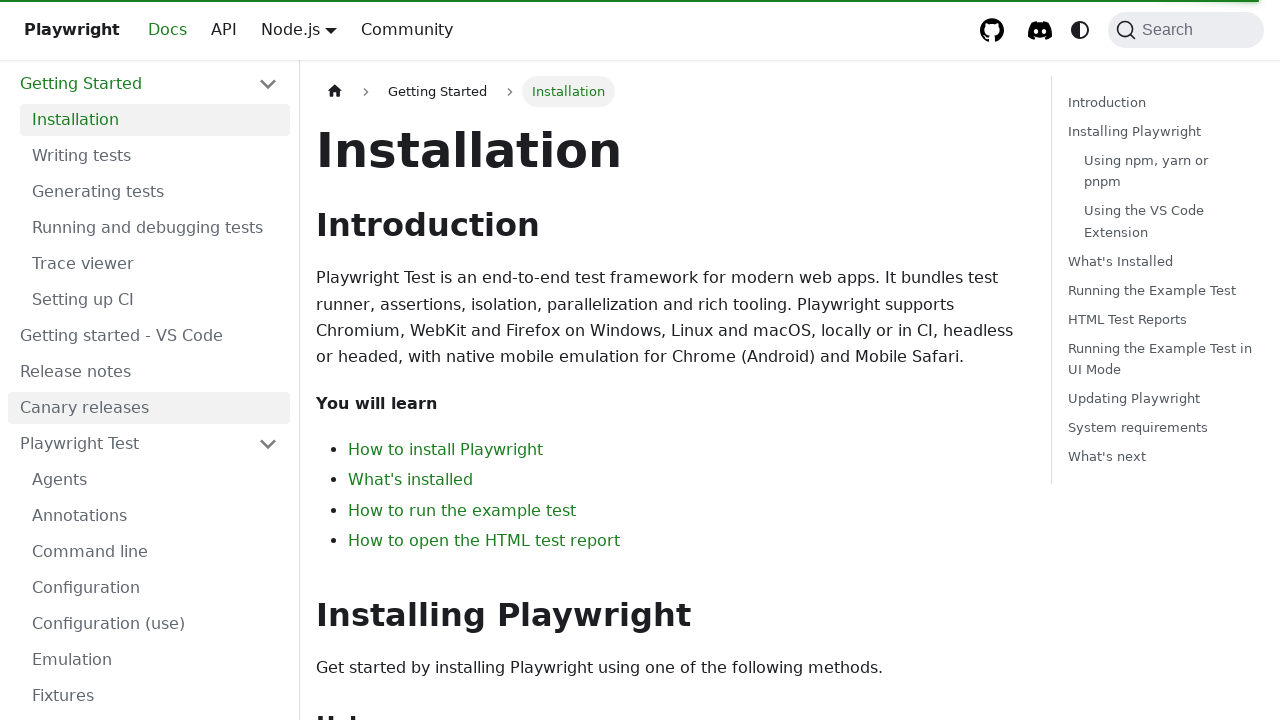

Verified navigation to Installation page
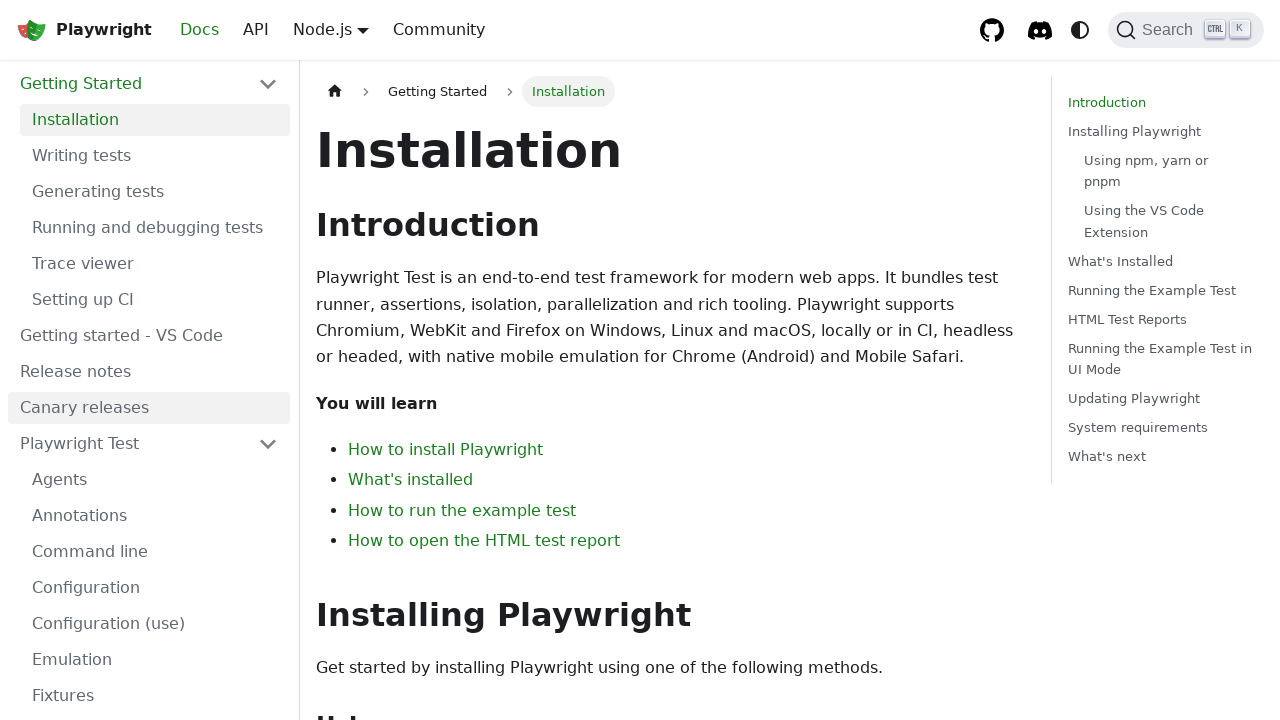

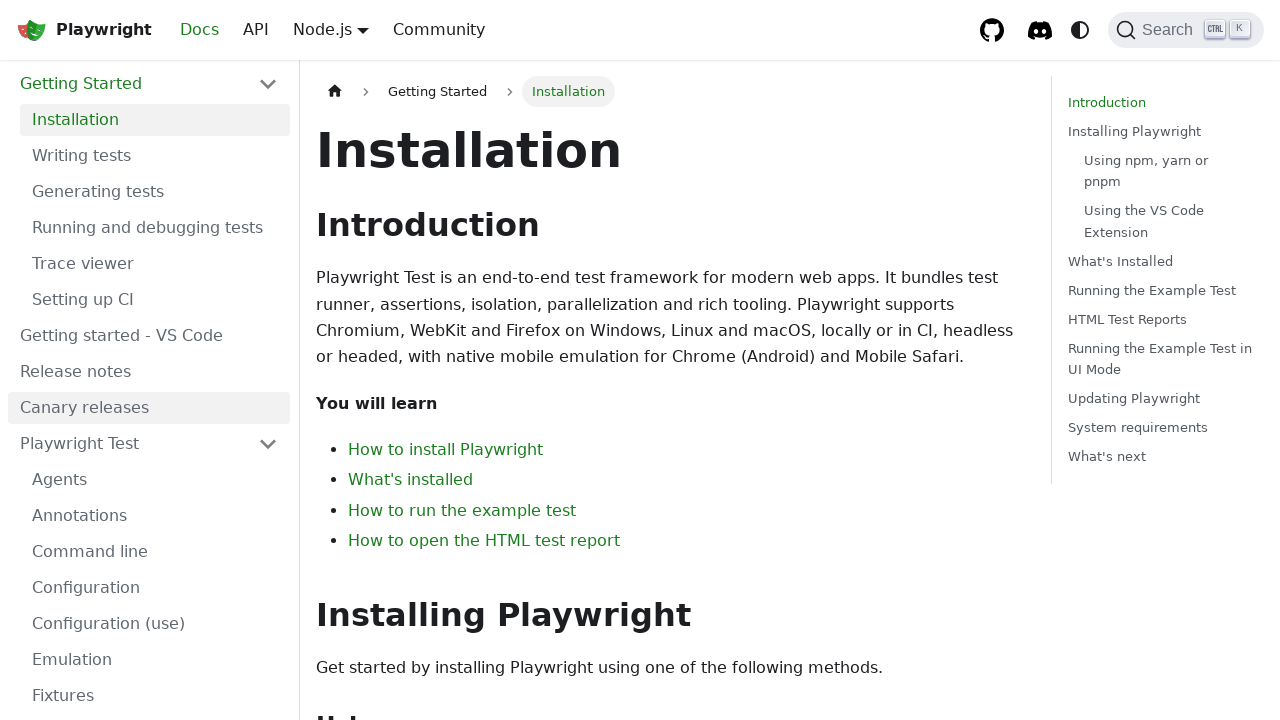